Tests dropdown menu navigation by clicking through a multi-level dropdown menu (Dropdown -> Secondary Menu -> Secondary Action) and verifying the resulting page content

Starting URL: https://crossbrowsertesting.github.io/hover-menu.html

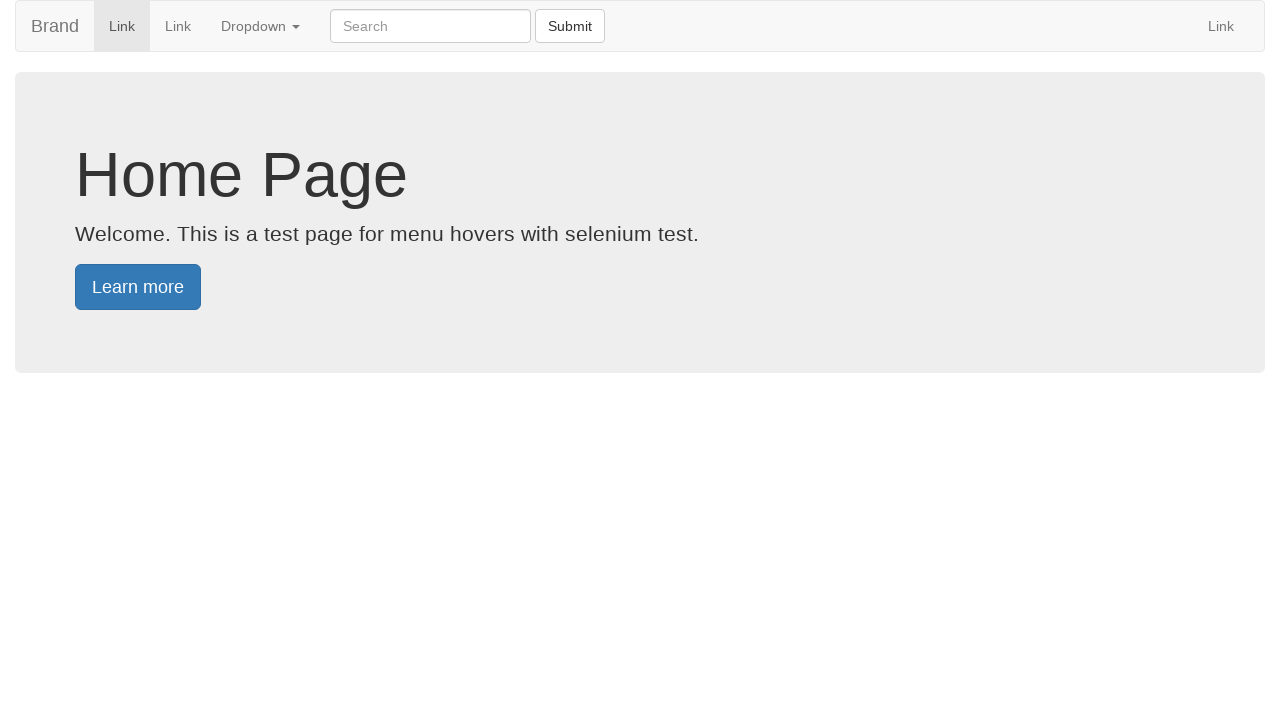

Clicked on the main Dropdown menu at (260, 26) on xpath=//a[contains(text(),'Dropdown ')]
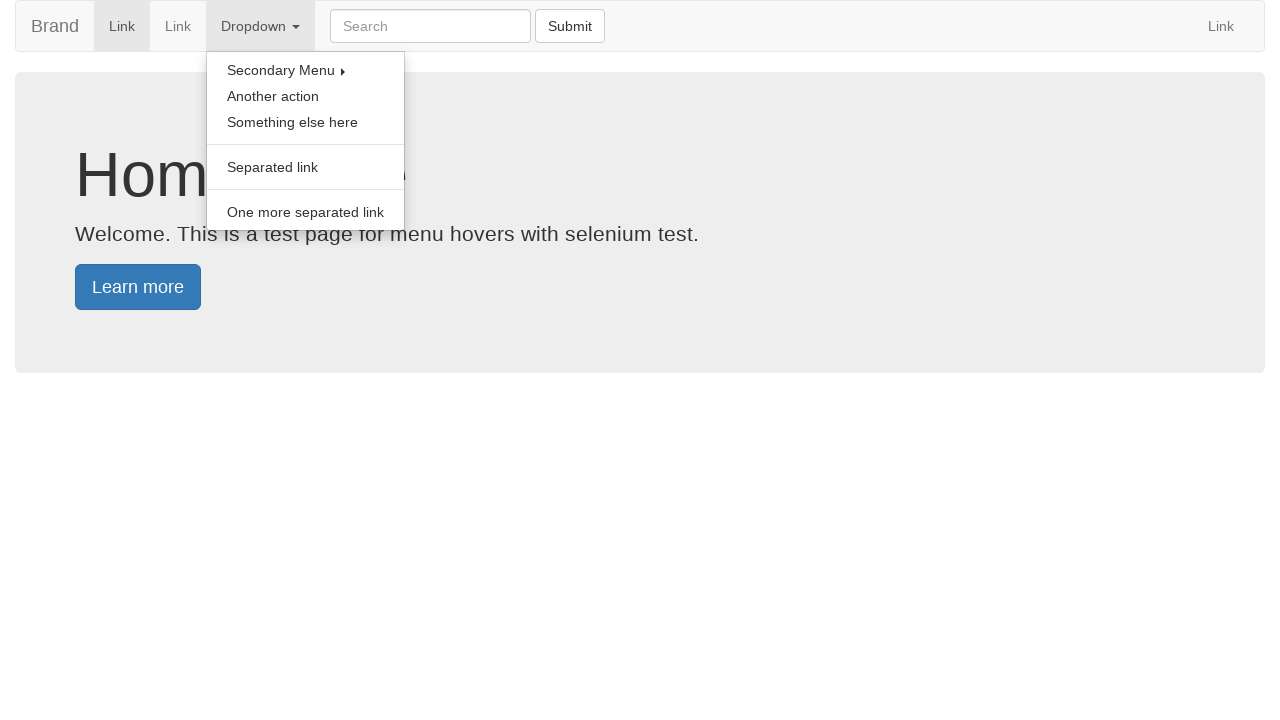

Clicked on Secondary Menu submenu at (306, 70) on xpath=//a[contains(text(),'Secondary Menu ')]
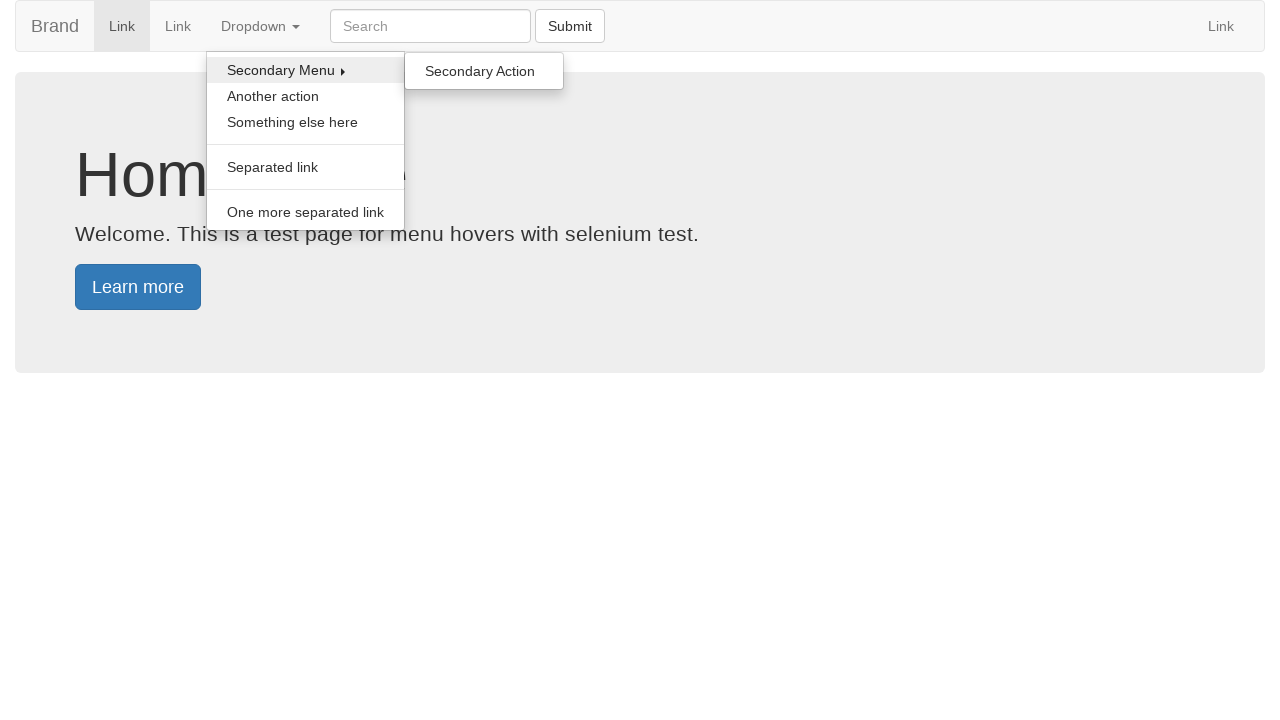

Clicked on Secondary Action option at (484, 71) on xpath=//a[contains(text(),'Secondary Action')]
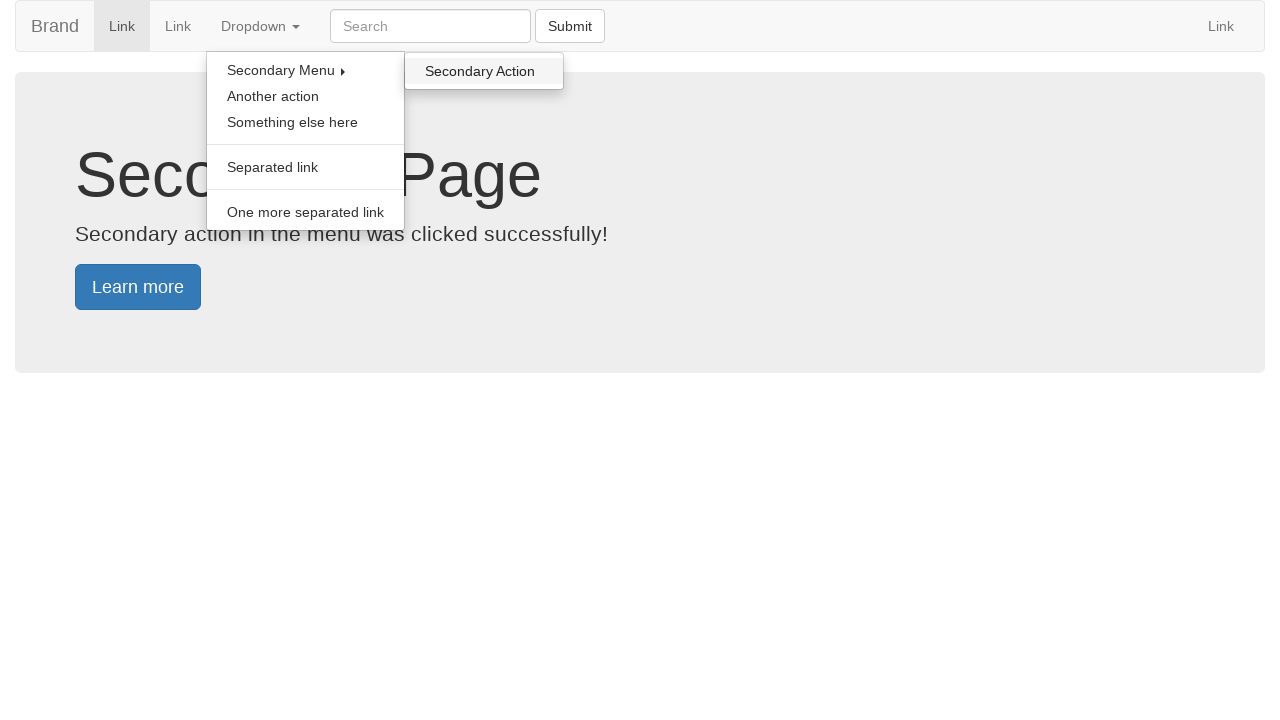

Verified result text appears in secondary-clicked section
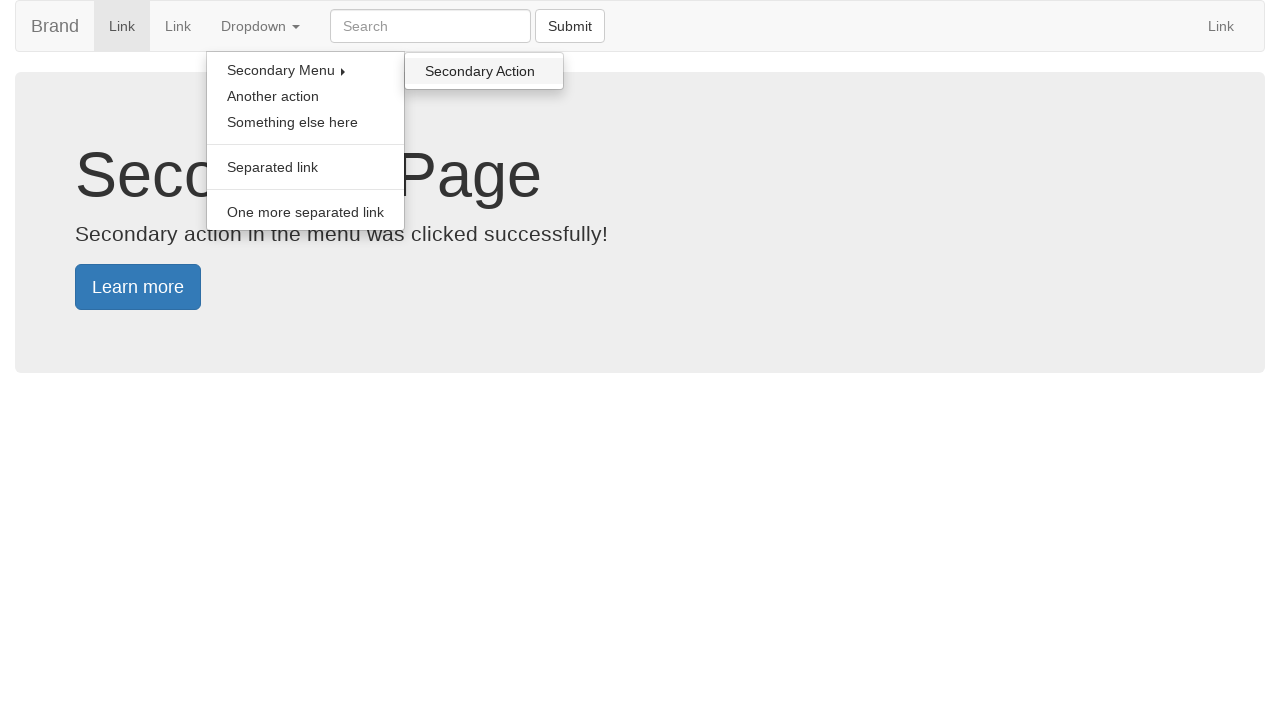

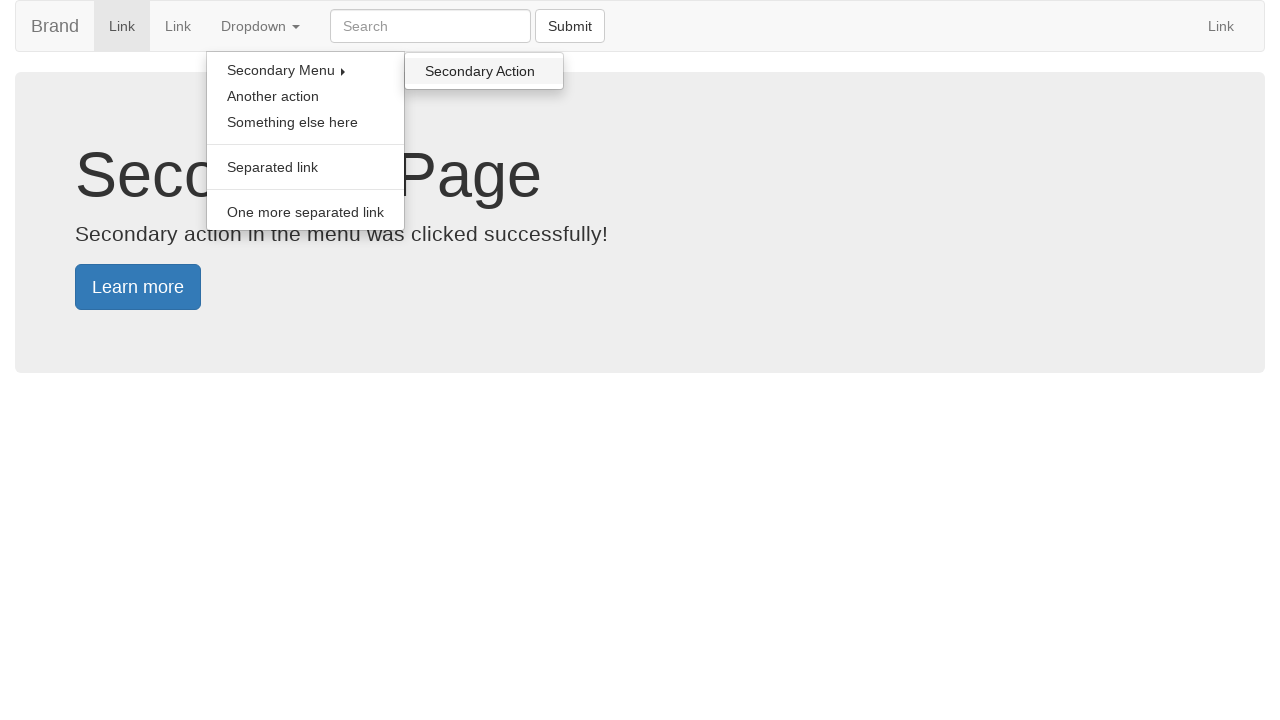